Tests alert handling on SweetAlert demo page by triggering both JavaScript native alerts and HTML modal alerts, validating their text content

Starting URL: https://sweetalert.js.org/

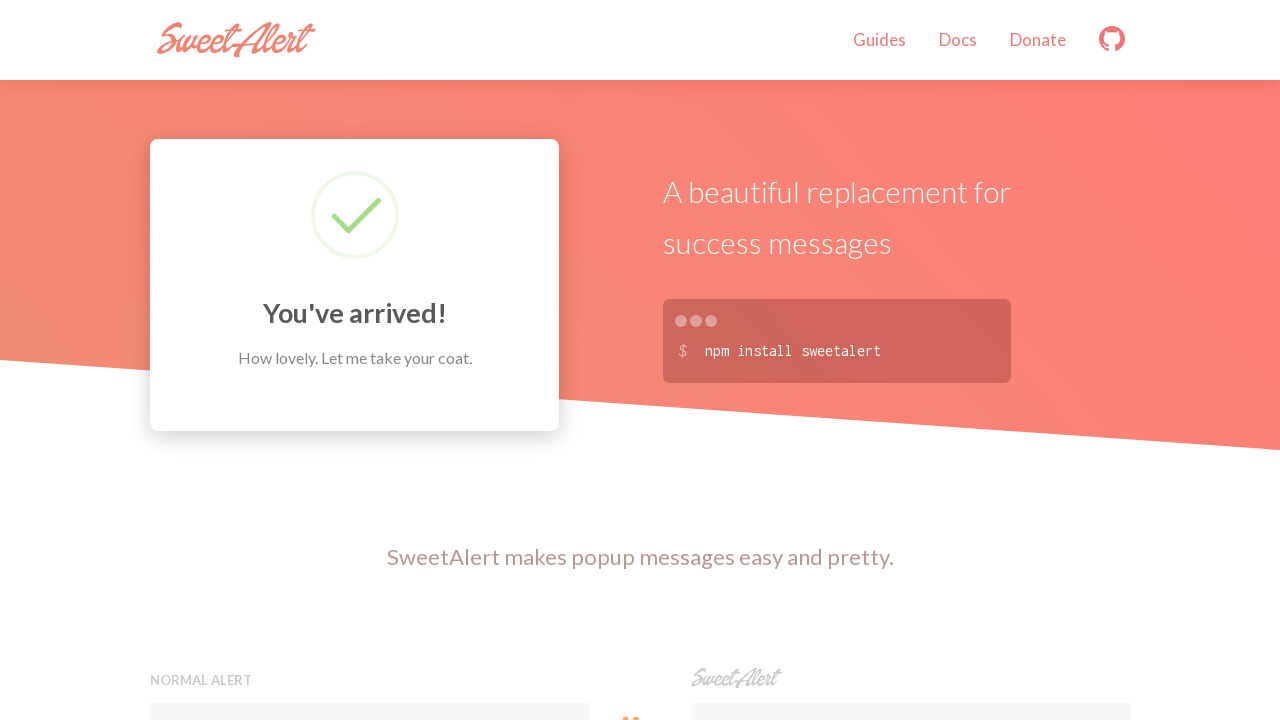

Clicked first preview button to trigger native JavaScript alert at (370, 360) on xpath=//button[contains(@onclick,'something went wrong')]
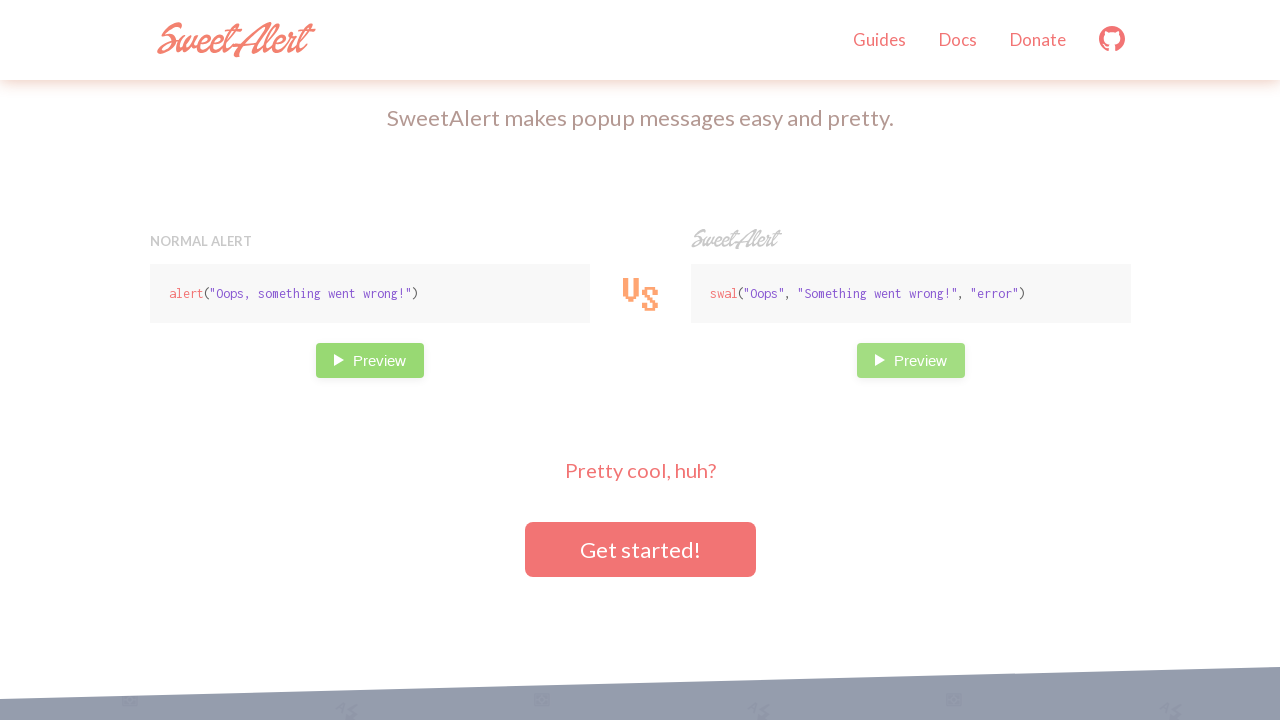

Set up dialog handler to accept native JavaScript alert
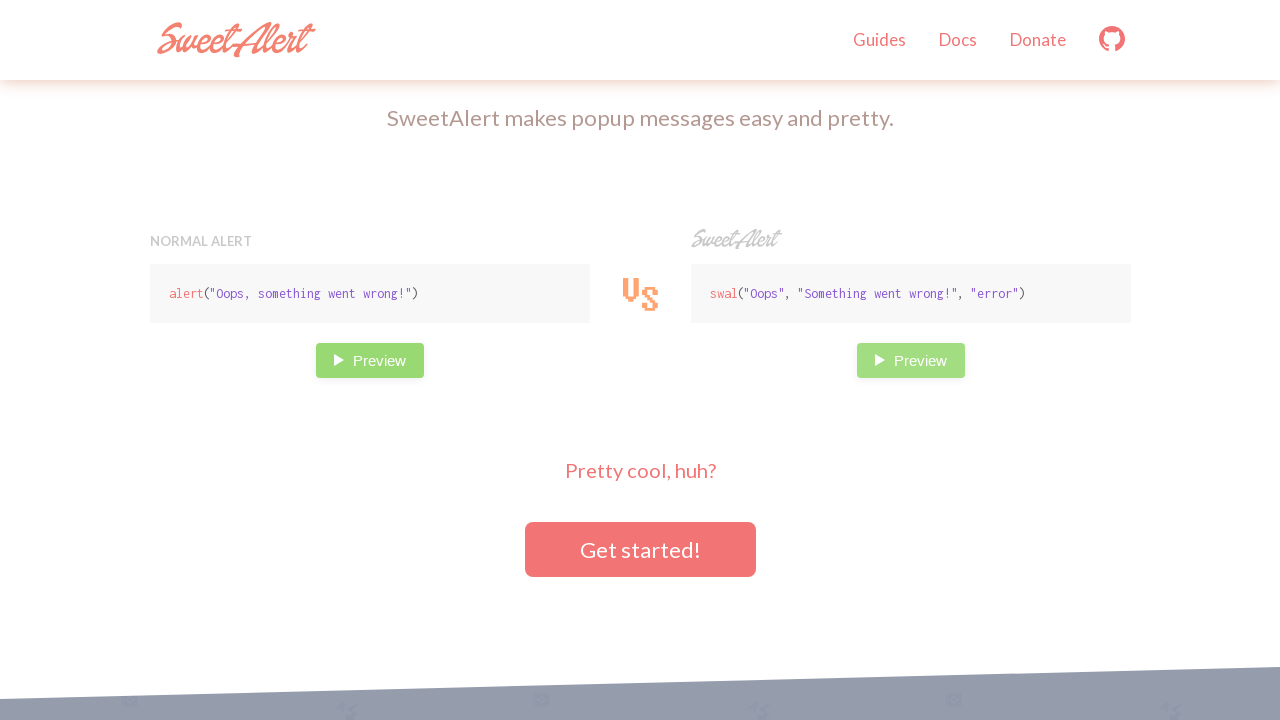

Clicked second preview button to trigger HTML modal alert at (910, 360) on xpath=//button[contains(@onclick,'Something went wrong')]
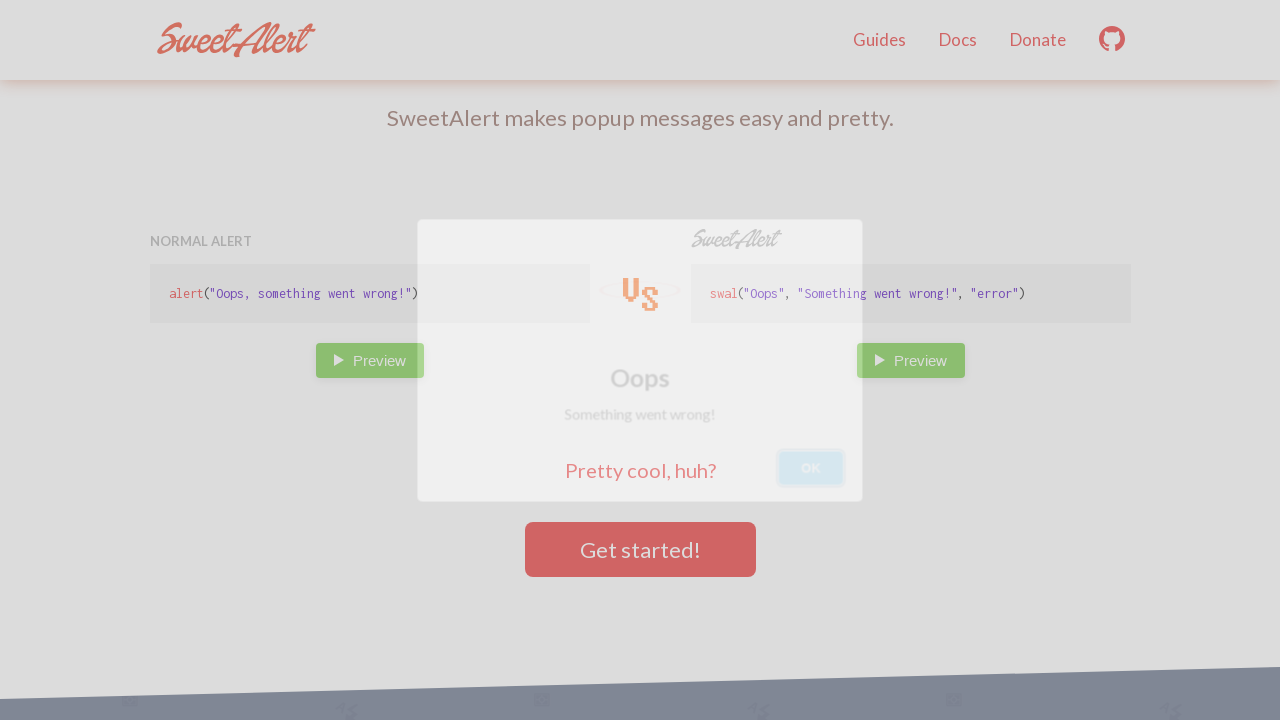

HTML modal alert appeared and is visible
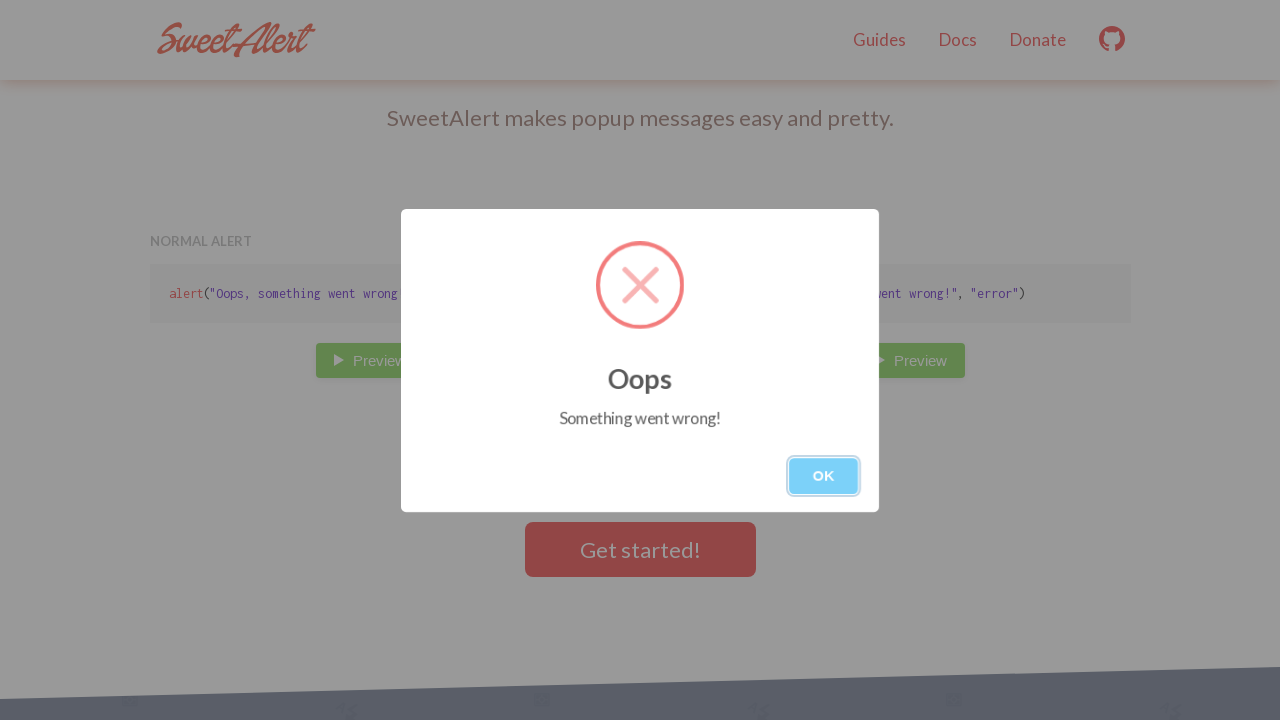

Clicked OK button to close the HTML modal alert at (824, 476) on xpath=//button[.='OK']
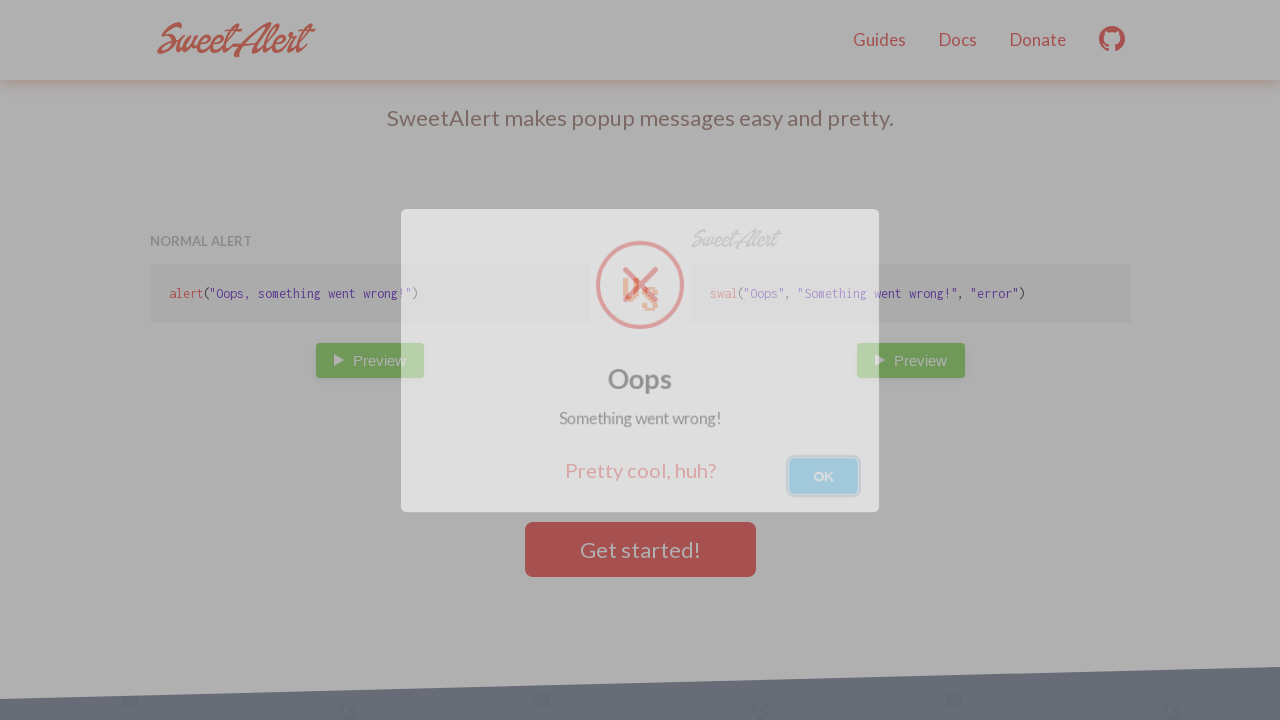

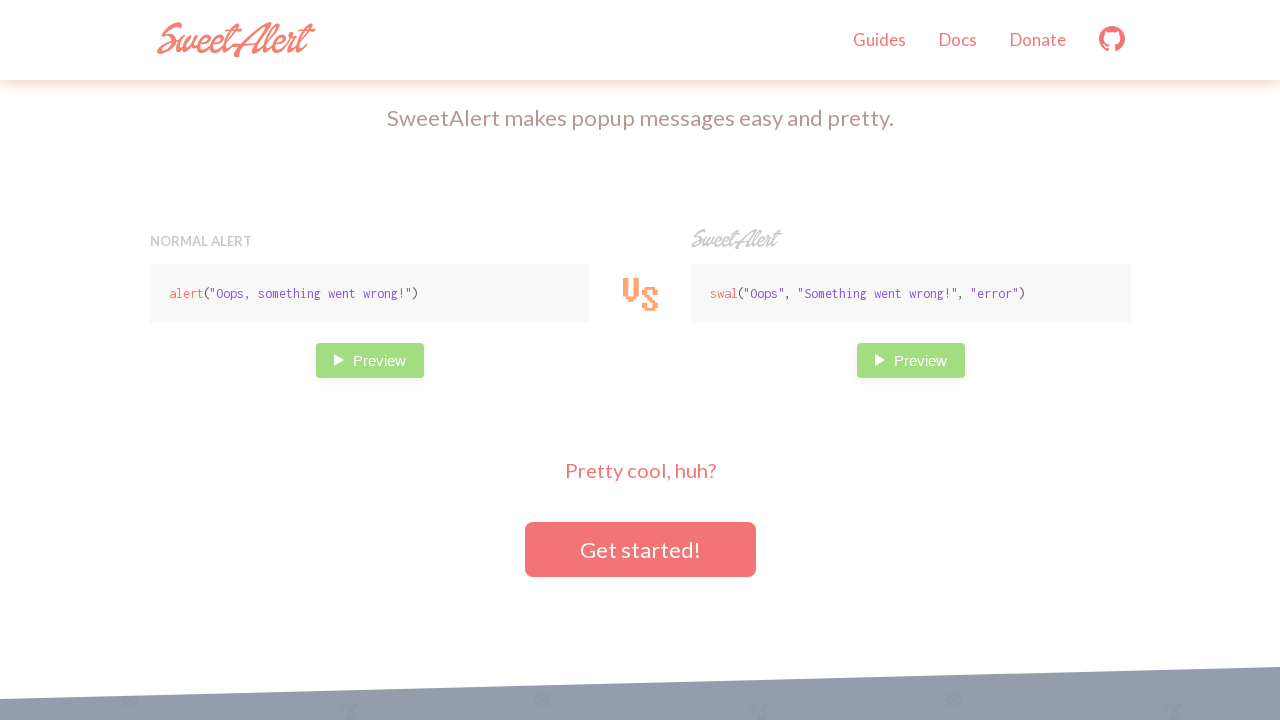